Tests navigation to the Books section by hovering over Catalog menu and clicking on Books.

Starting URL: http://intershop5.skillbox.ru/

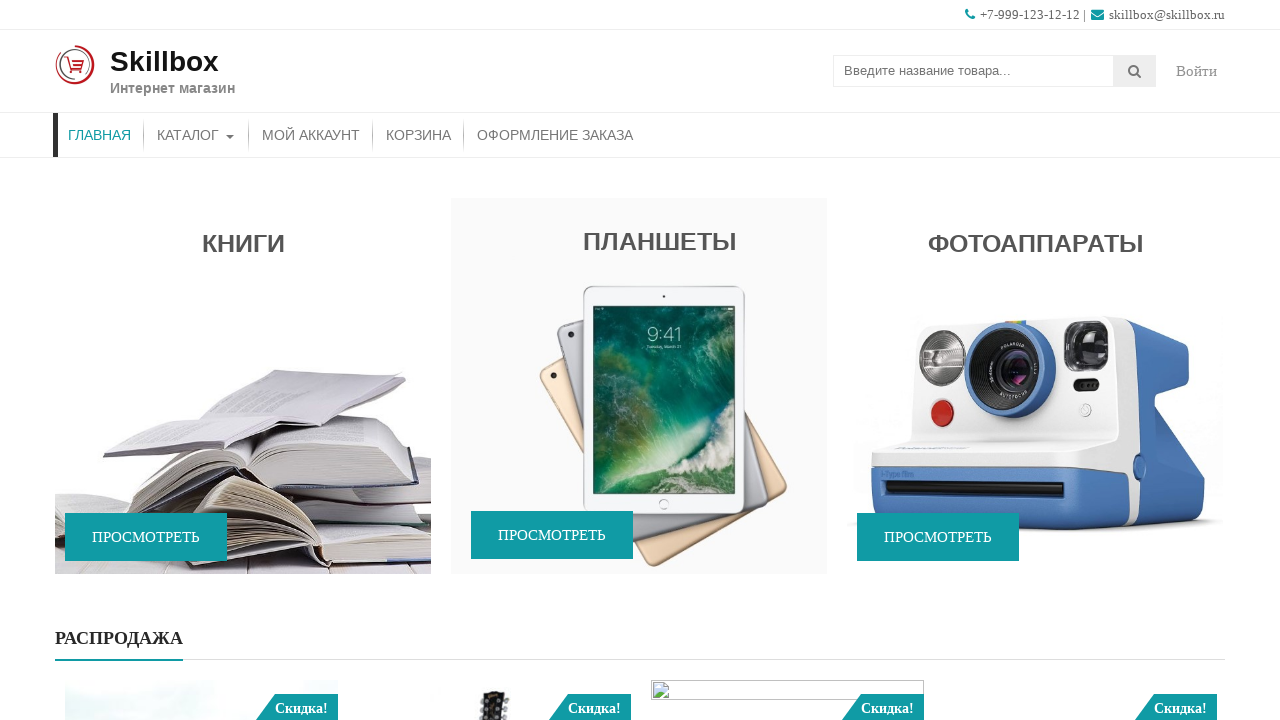

Hovered over Catalog menu at (196, 135) on #menu-item-46
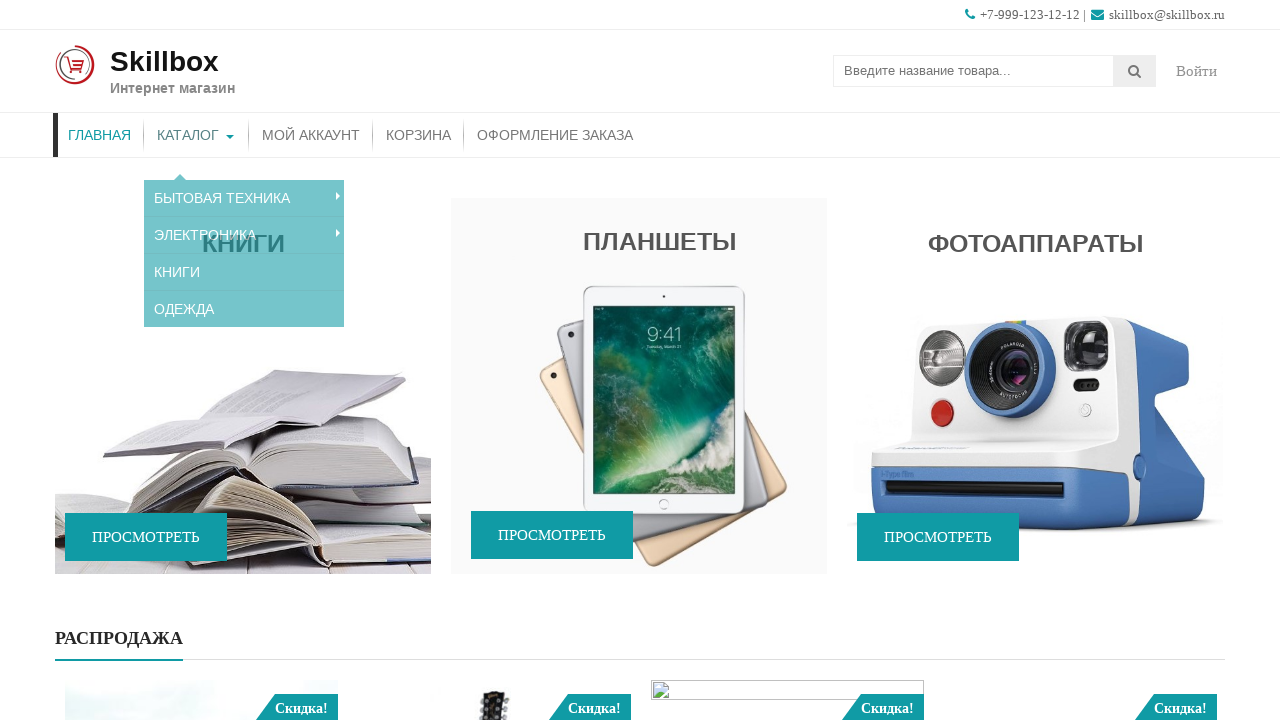

Hovered over Books submenu at (244, 261) on #menu-item-180
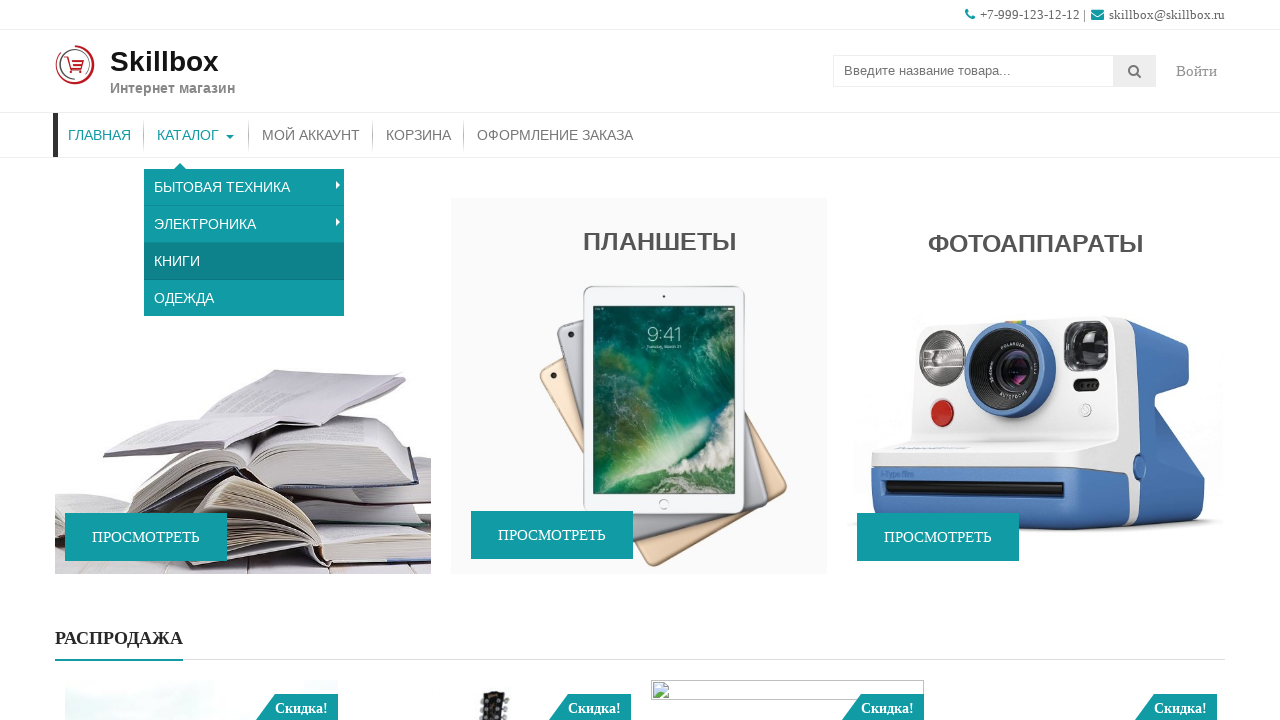

Clicked on Books menu item at (244, 261) on #menu-item-180
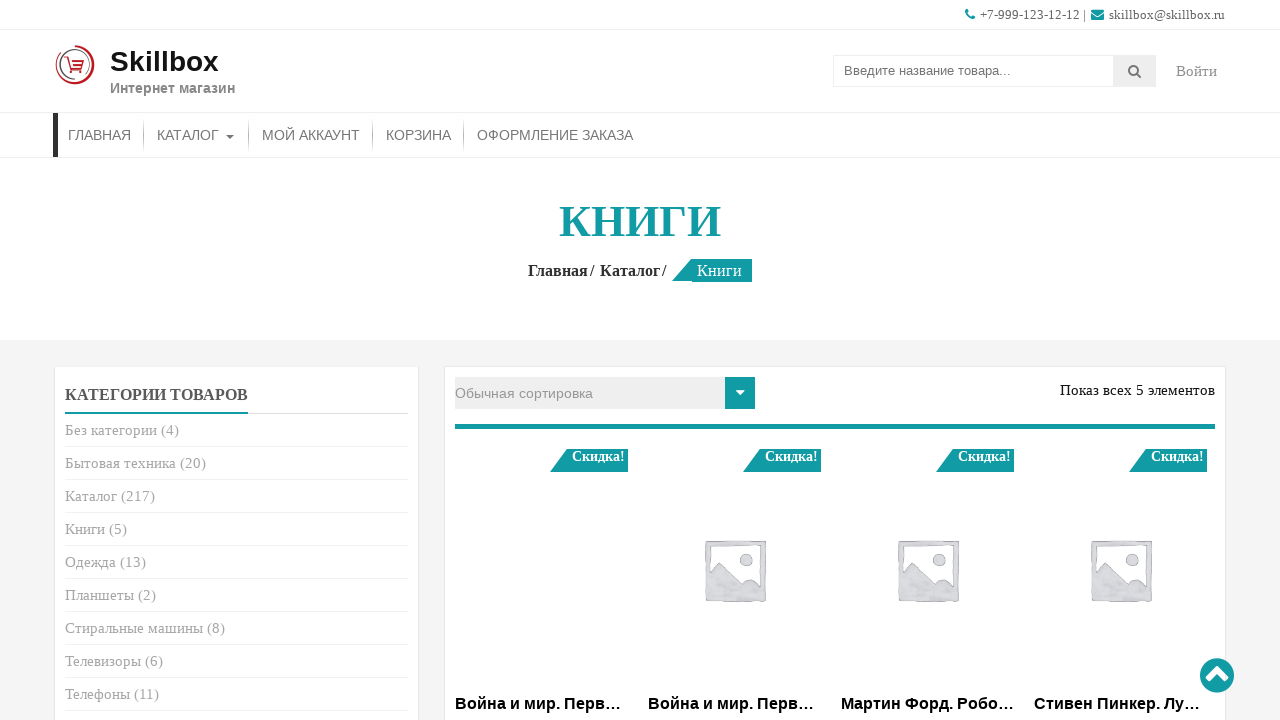

Books page loaded with 'Книги' title visible
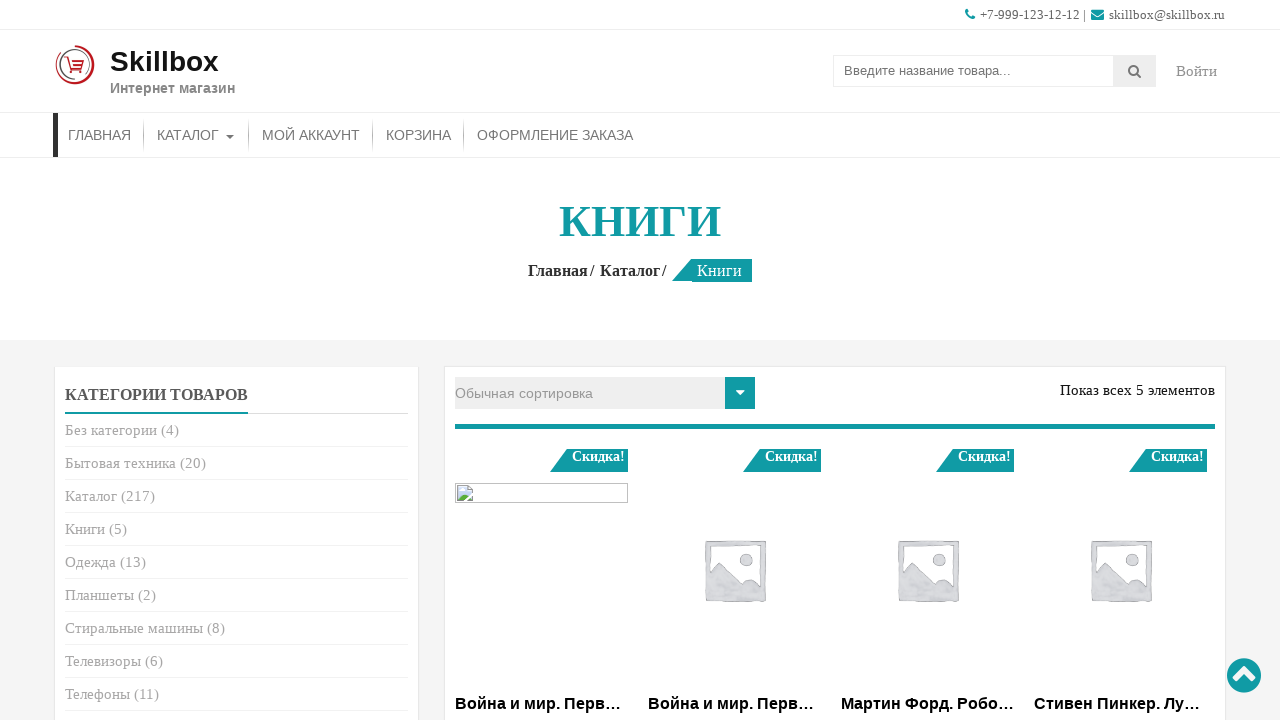

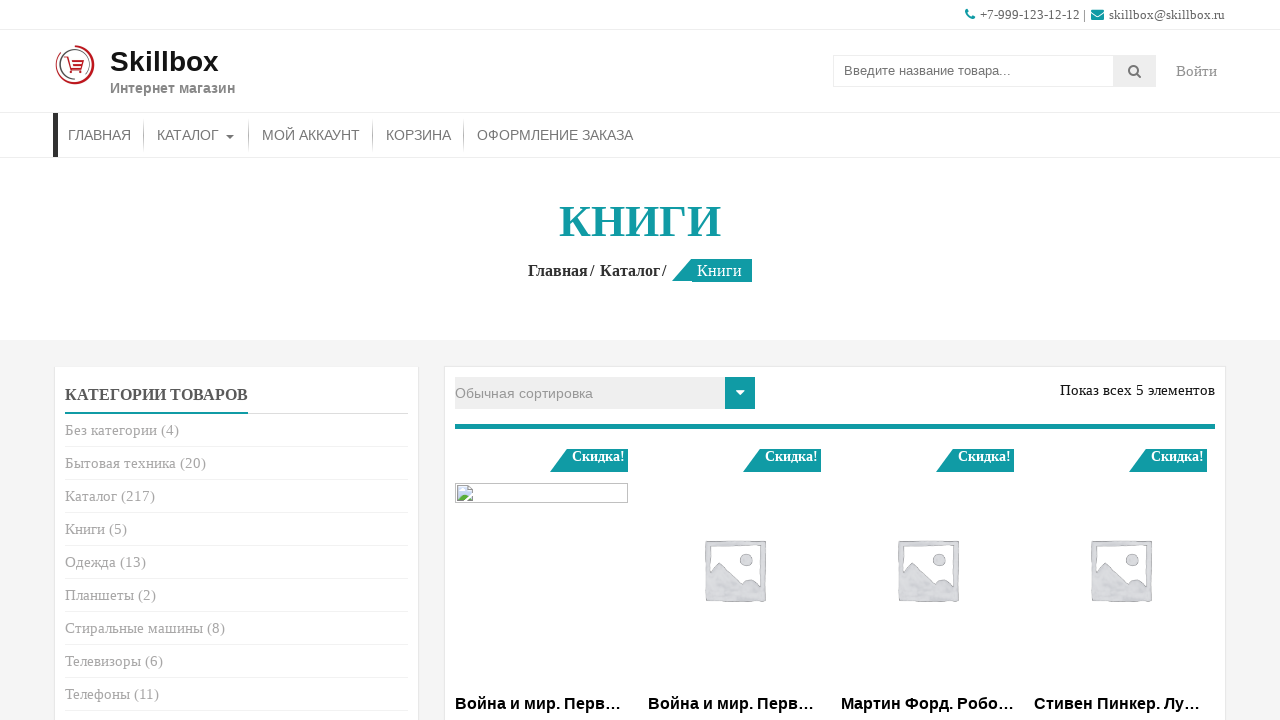